Tests that clicking Clear completed removes completed items from the list

Starting URL: https://demo.playwright.dev/todomvc

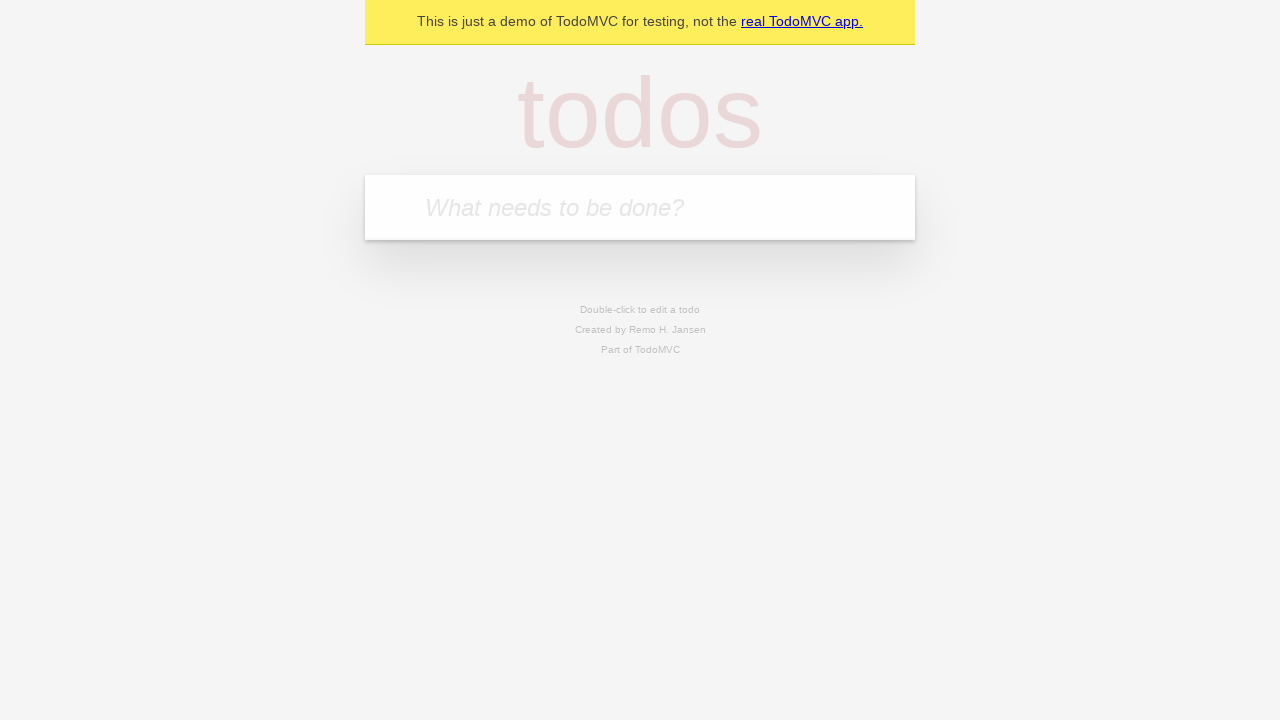

Filled new todo field with 'buy some cheese' on .new-todo
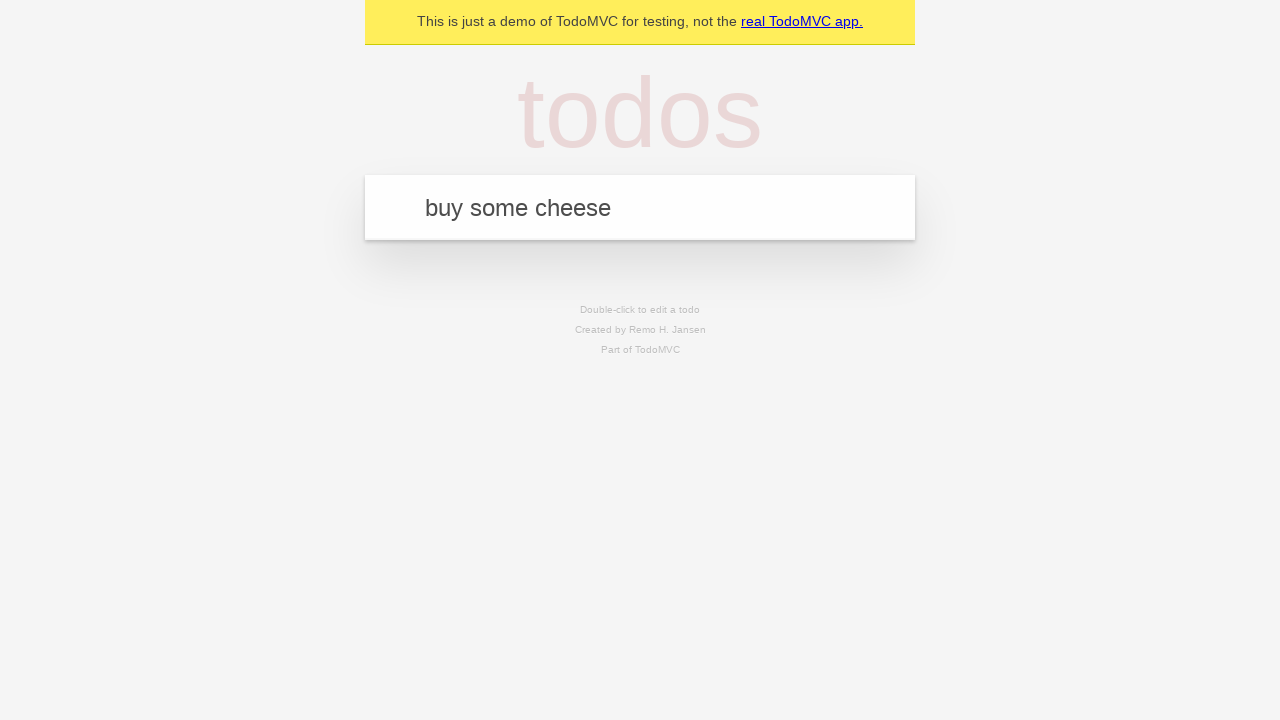

Pressed Enter to add first todo item on .new-todo
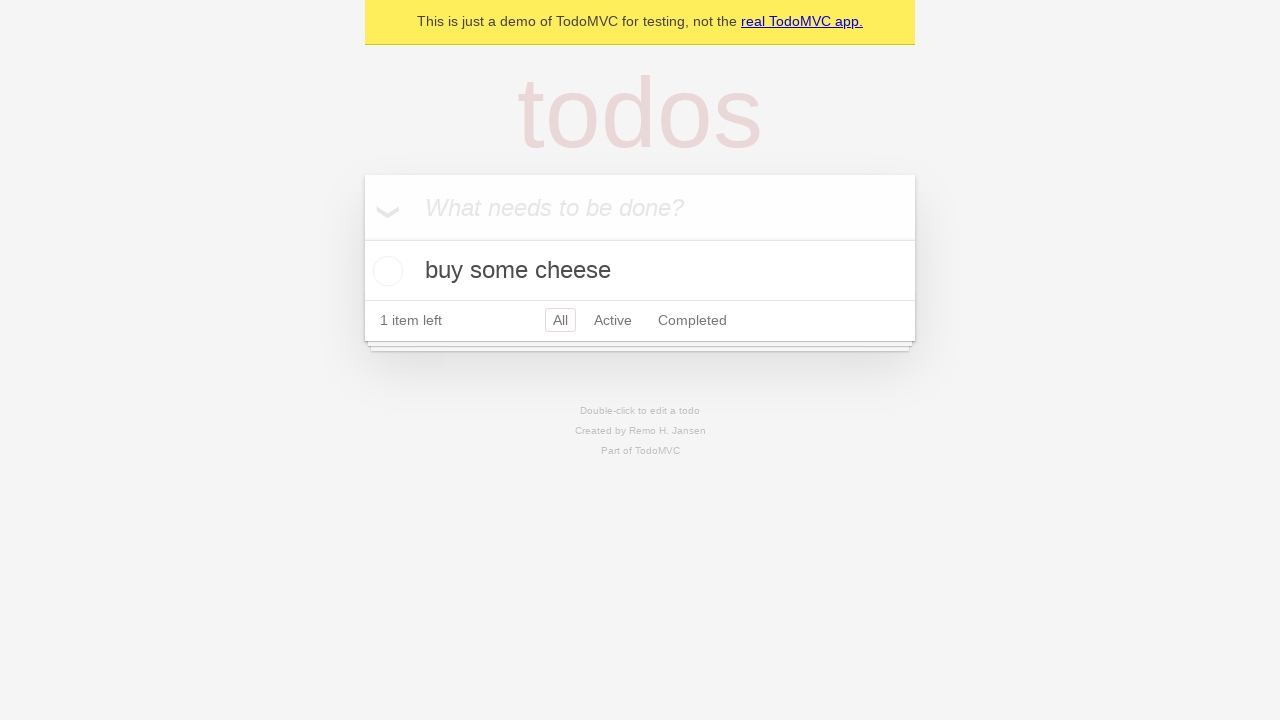

Filled new todo field with 'feed the cat' on .new-todo
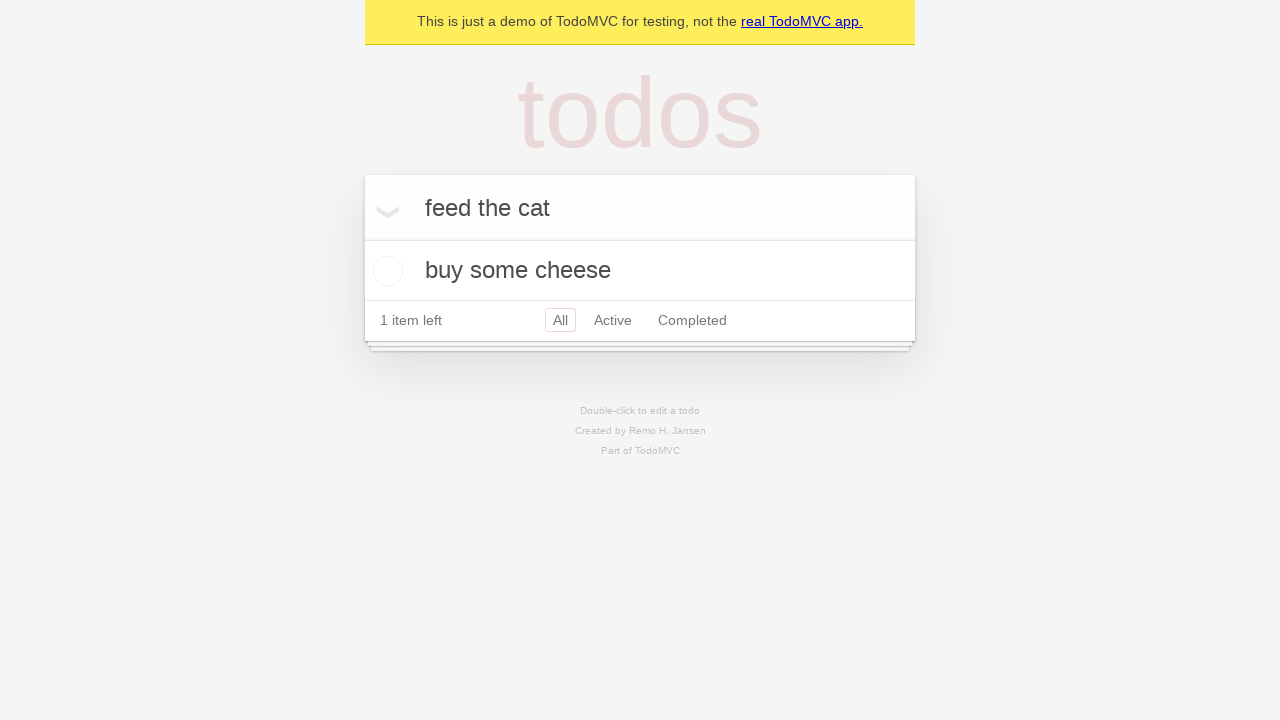

Pressed Enter to add second todo item on .new-todo
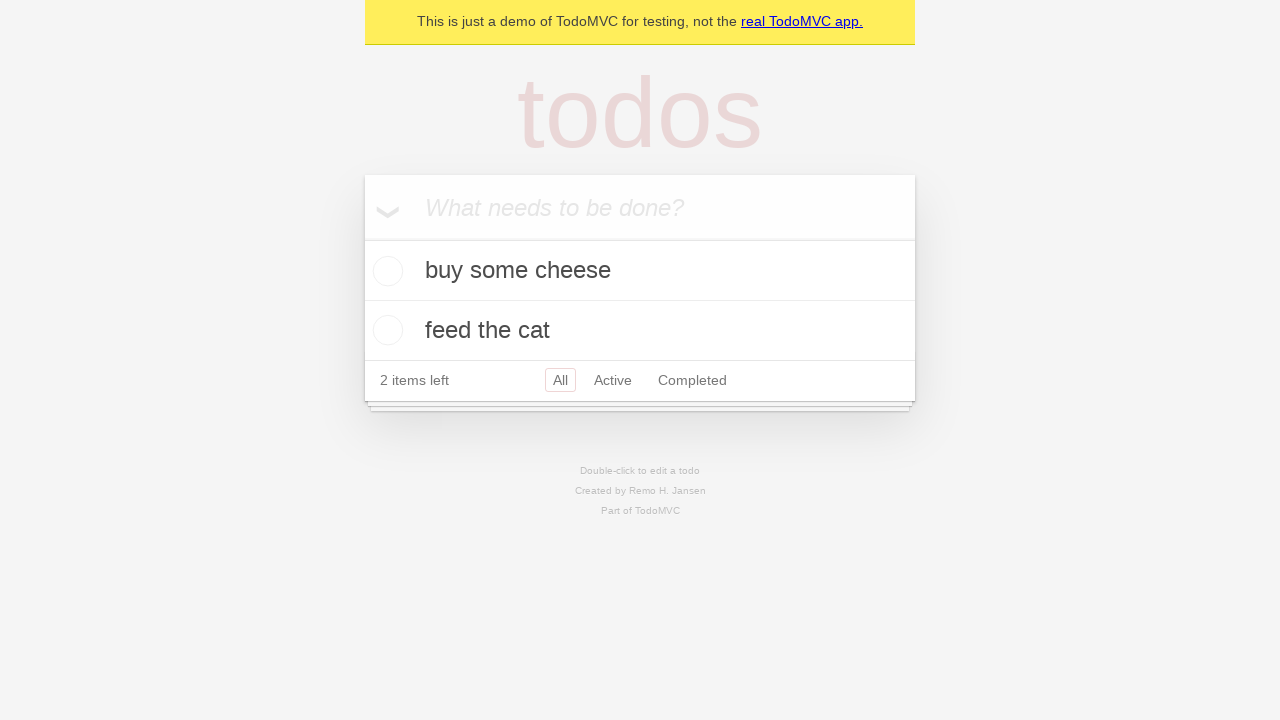

Filled new todo field with 'book a doctors appointment' on .new-todo
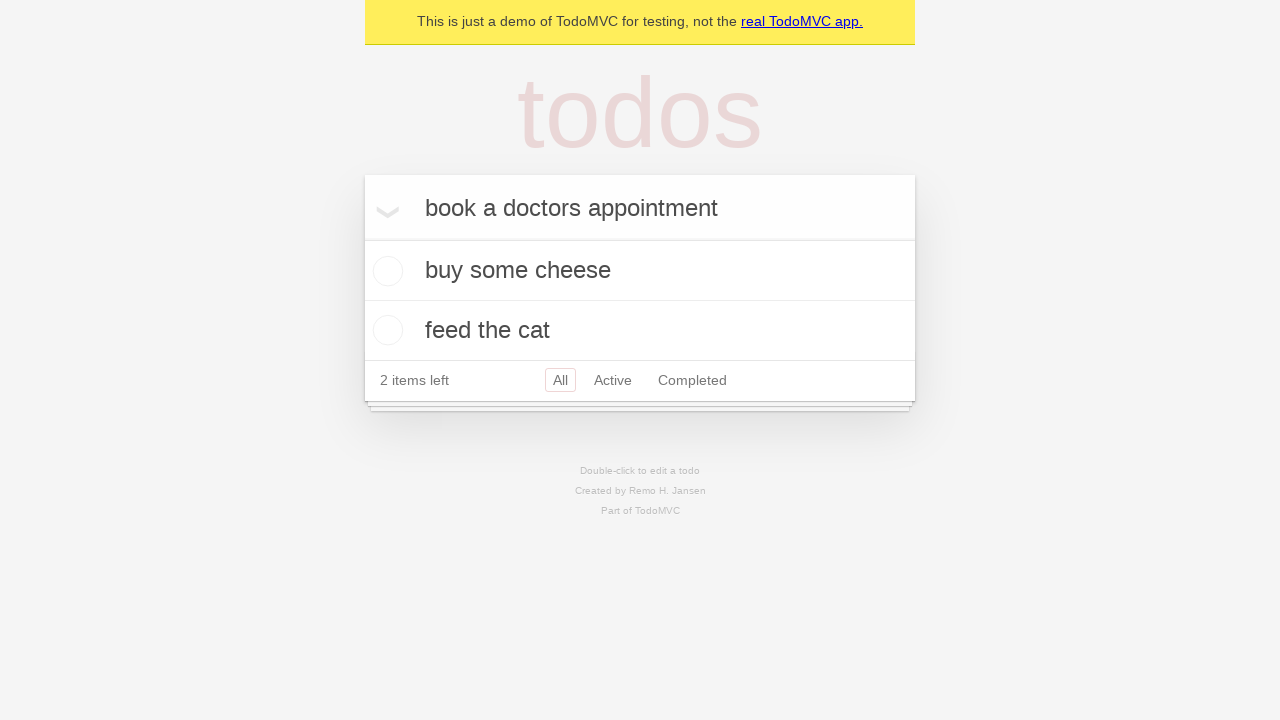

Pressed Enter to add third todo item on .new-todo
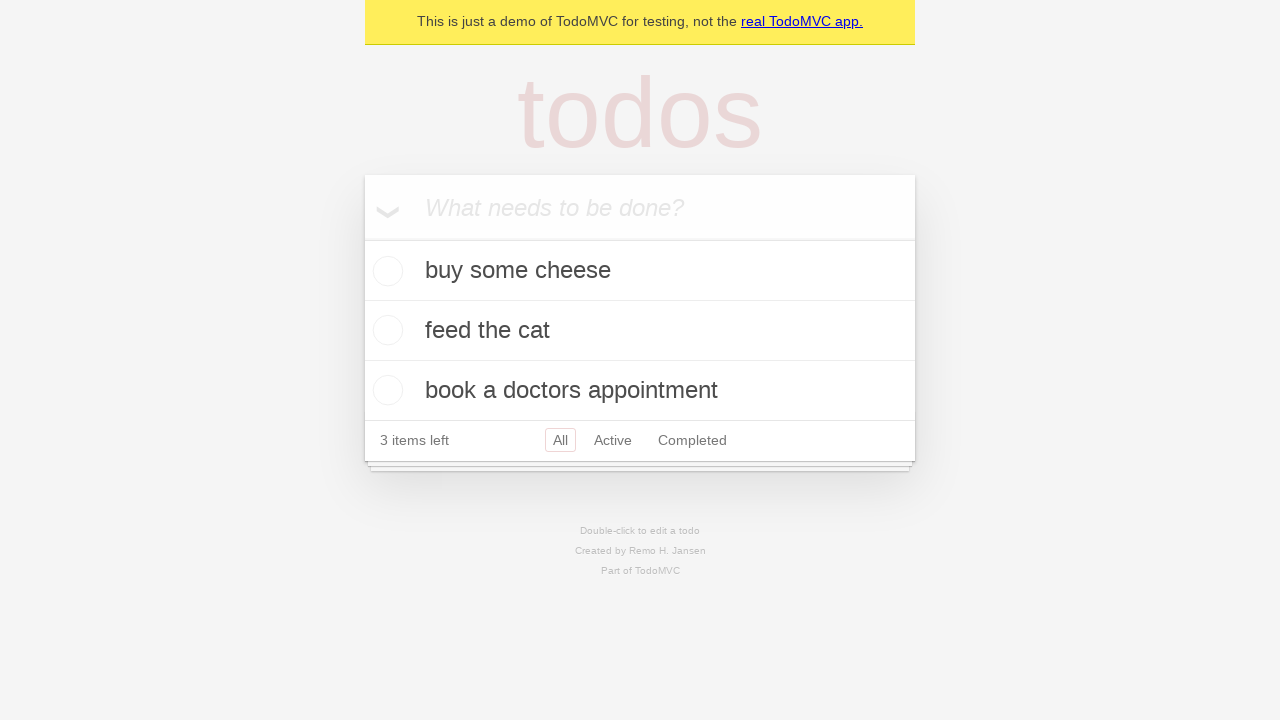

Checked second todo item as completed at (385, 330) on .todo-list li >> nth=1 >> .toggle
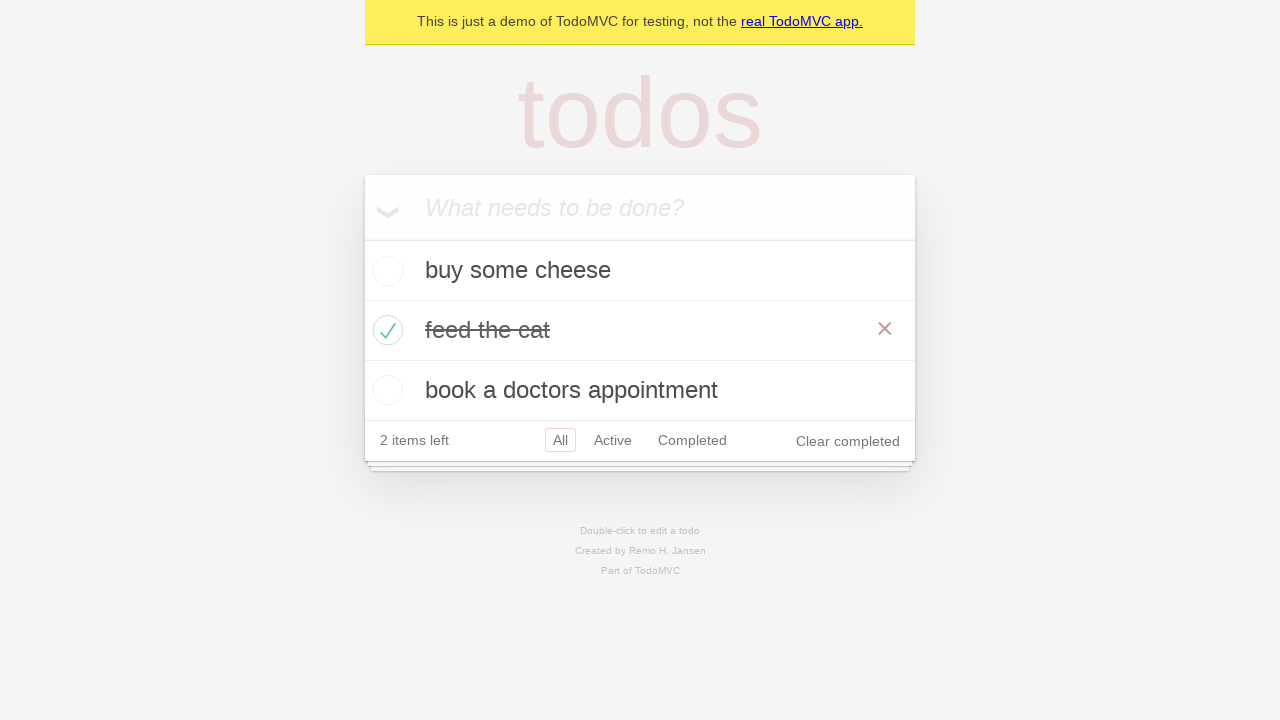

Clicked Clear completed button to remove completed items at (848, 441) on .clear-completed
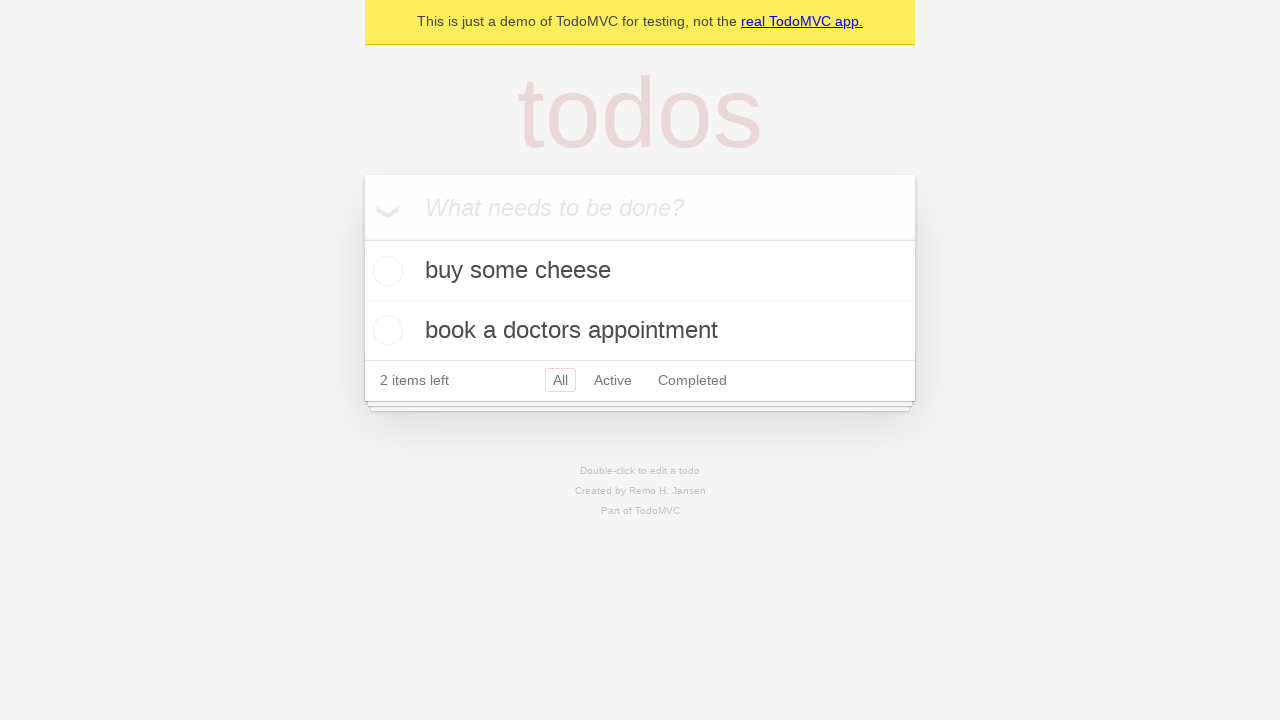

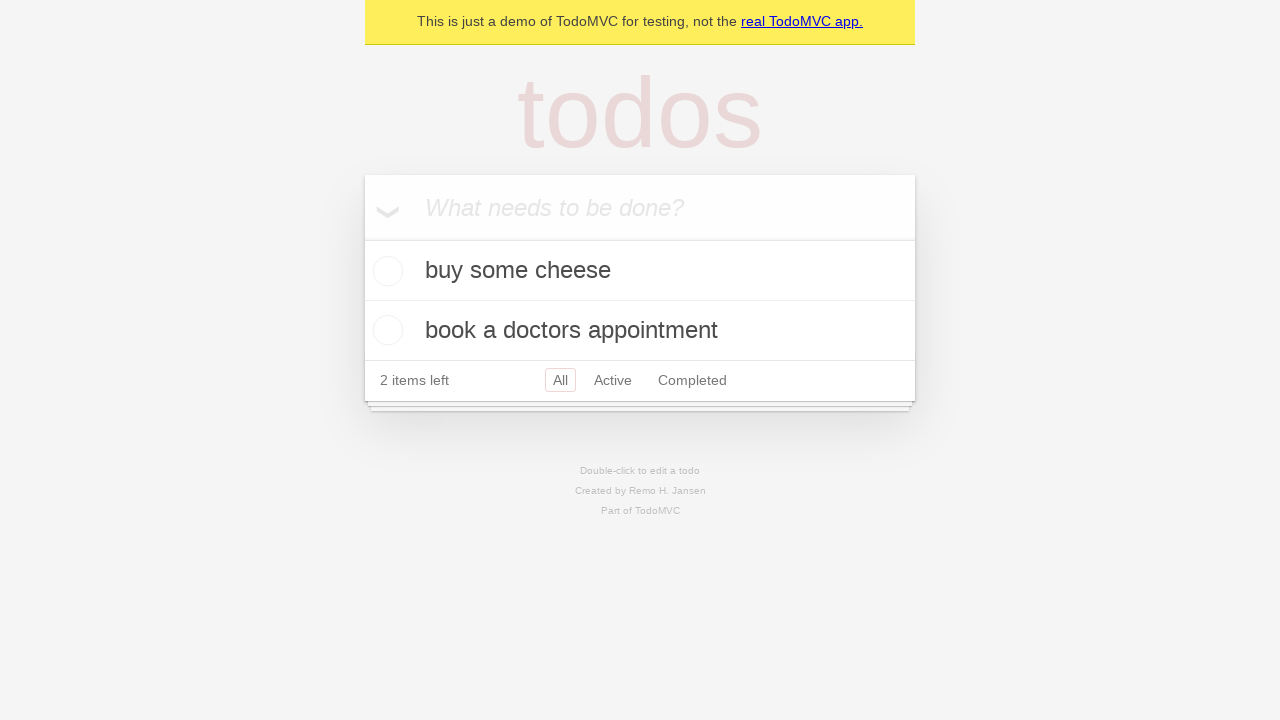